Tests Angular Bootstrap dropdown by clicking to open it and selecting the second option

Starting URL: https://ng-bootstrap.github.io/#/components/dropdown/examples

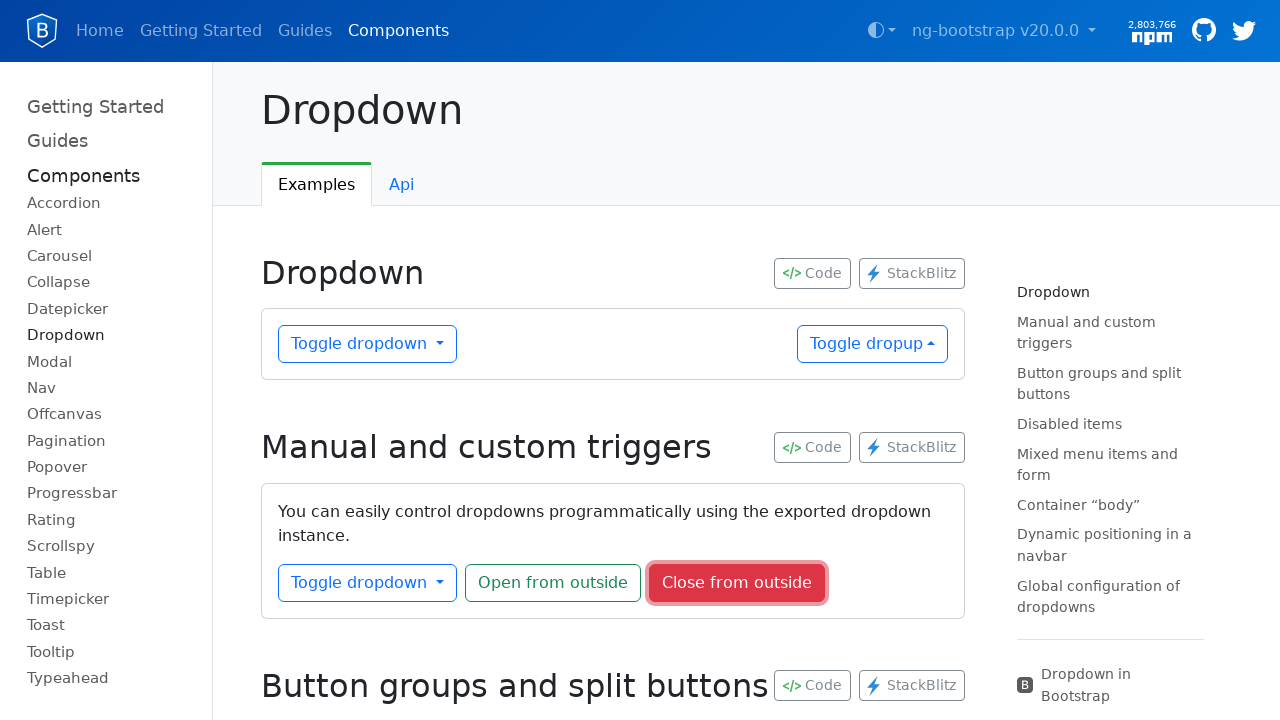

Clicked dropdown button to open Angular Bootstrap dropdown at (368, 344) on #dropdownBasic1
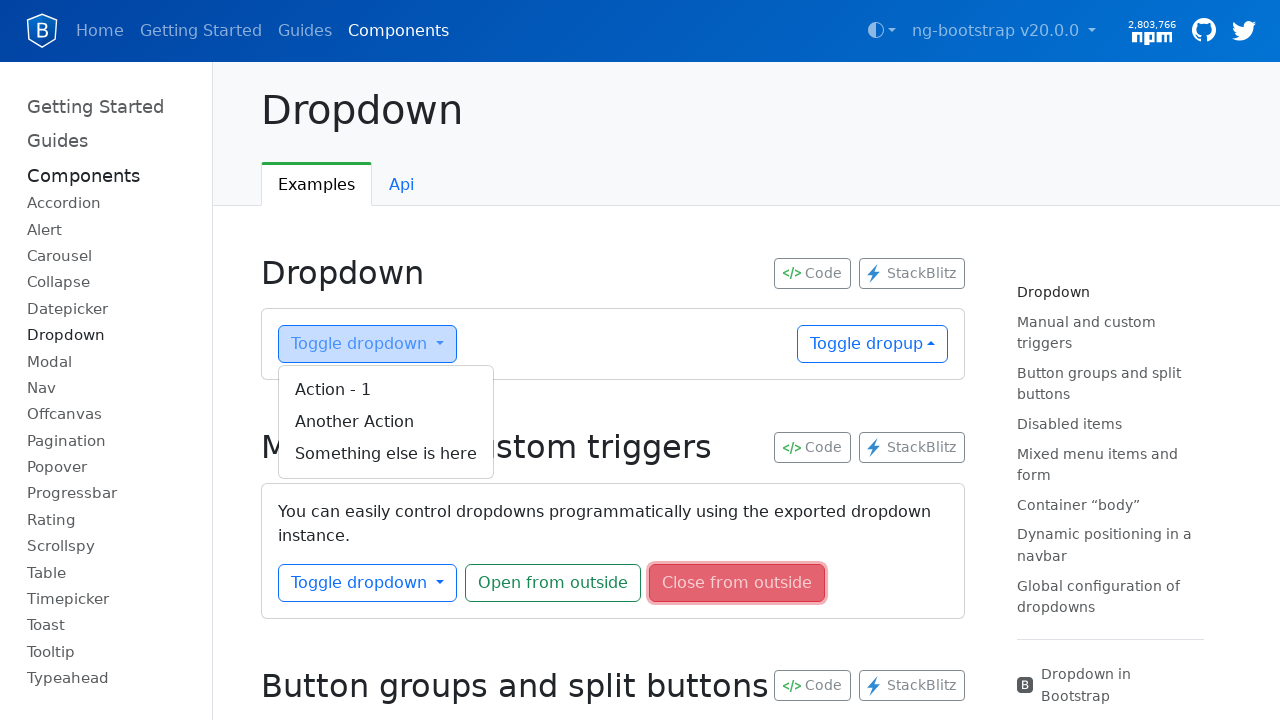

Dropdown menu appeared with options
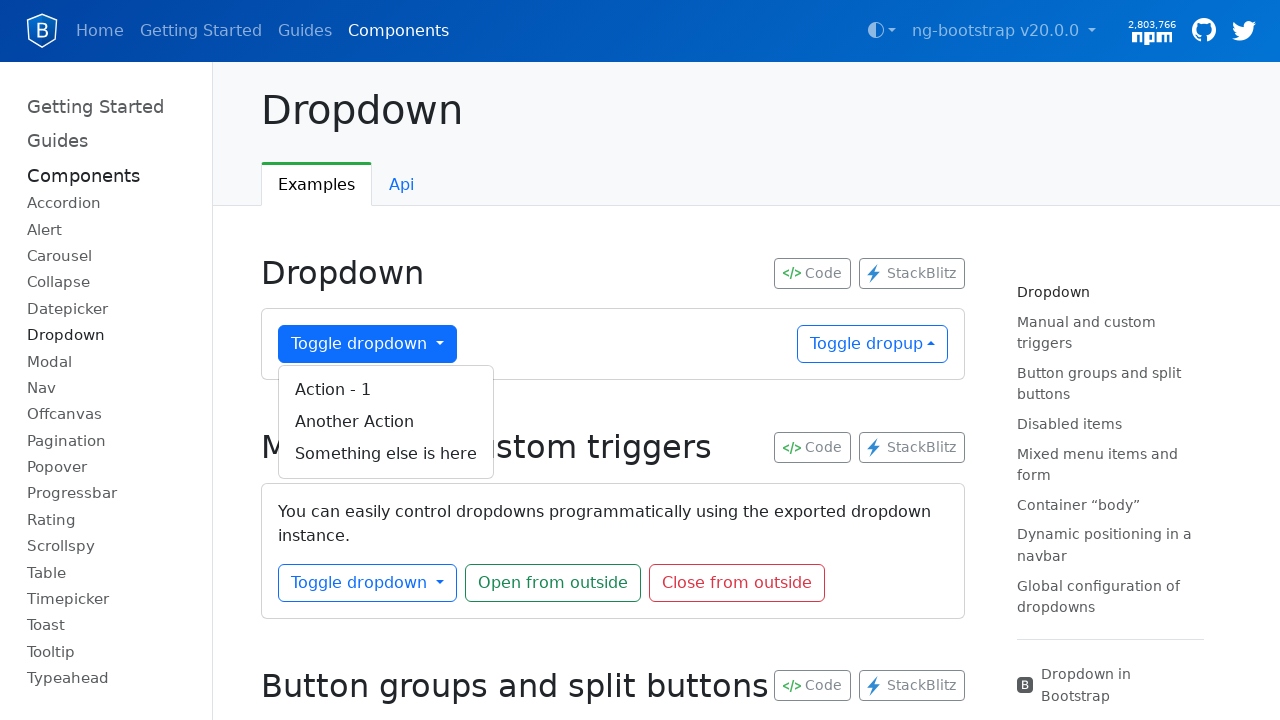

Located all dropdown option buttons
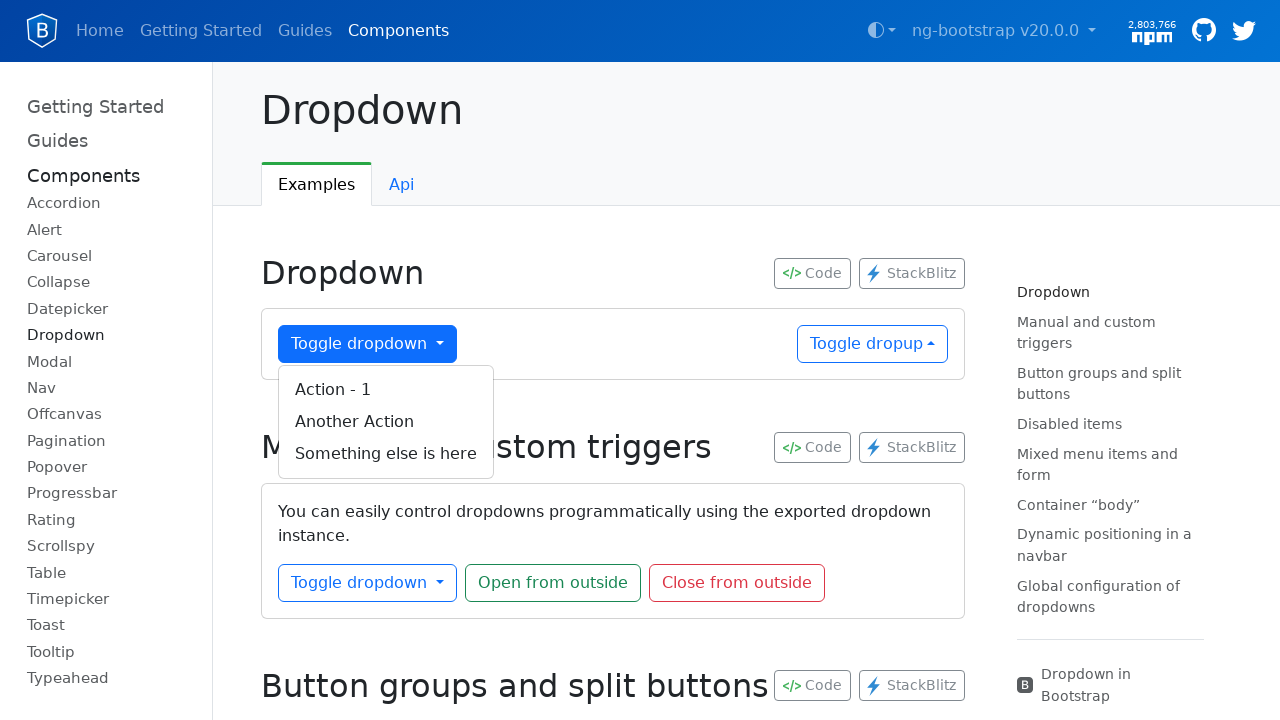

Selected the second option from the dropdown at (386, 422) on div.dropdown-menu.show button >> nth=1
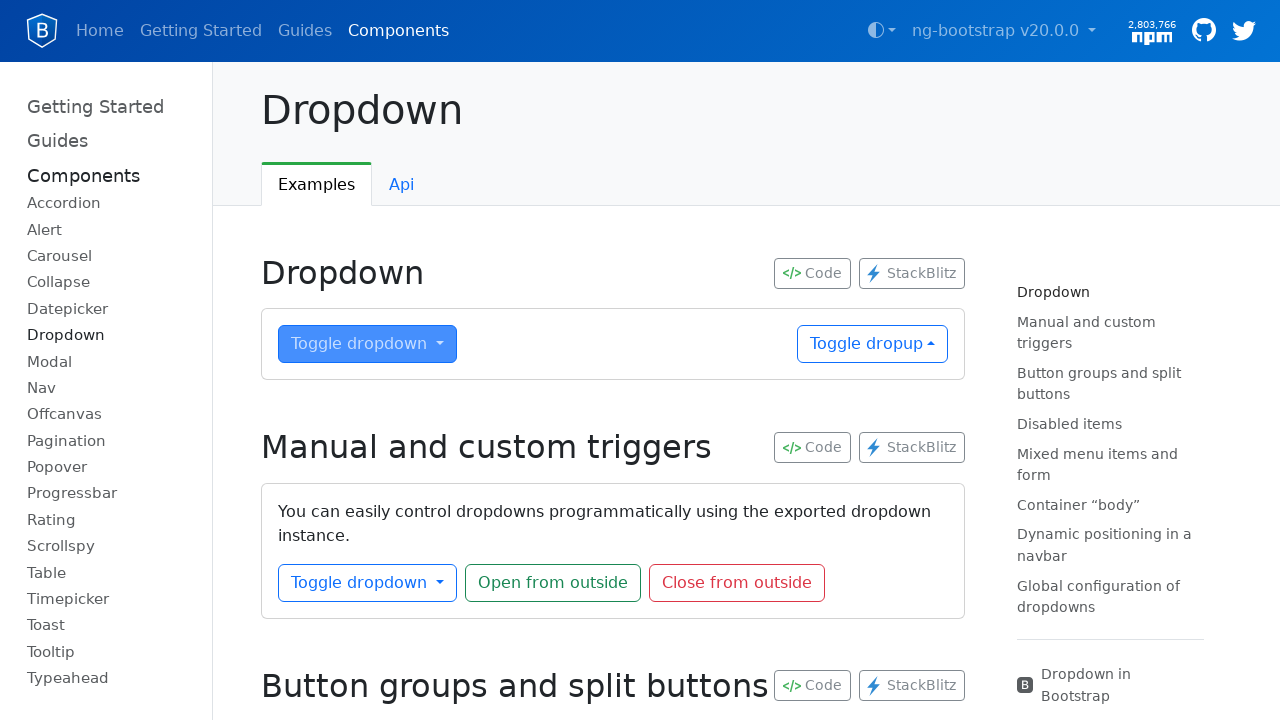

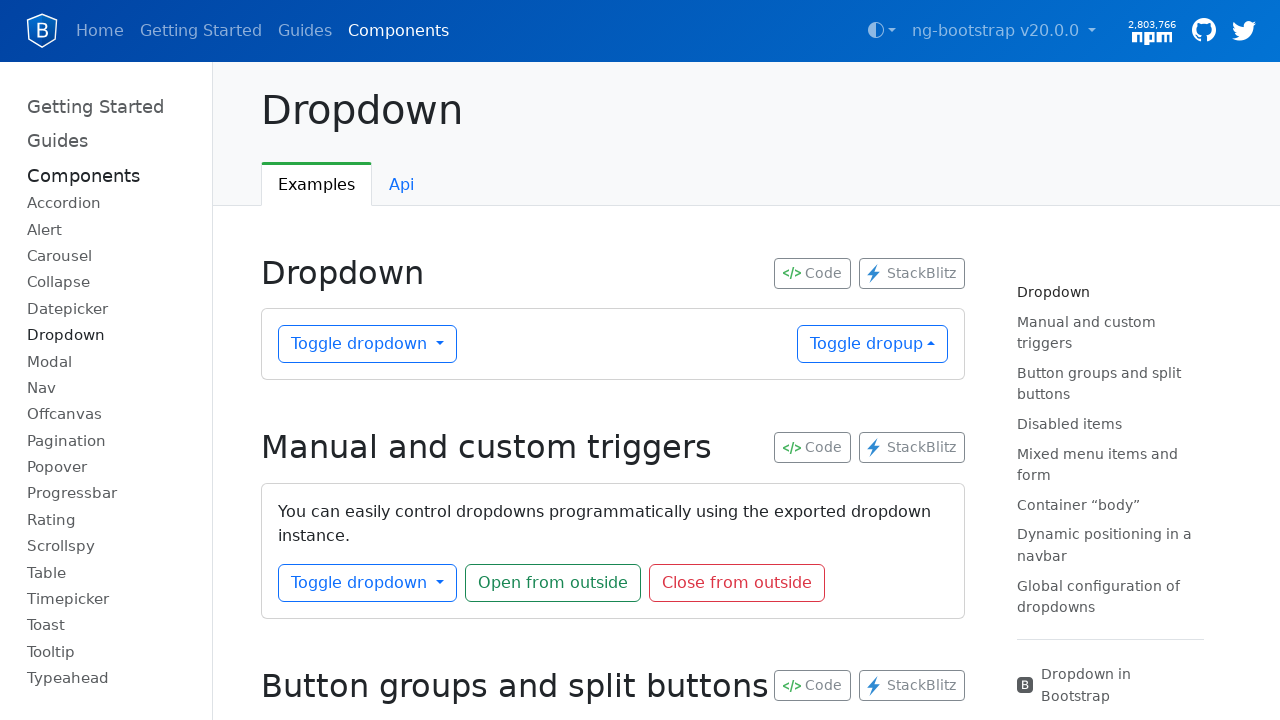